Tests JavaScript alert handling by clicking a button that triggers an alert, accepting the alert, and verifying the result message is displayed correctly on the page.

Starting URL: http://the-internet.herokuapp.com/javascript_alerts

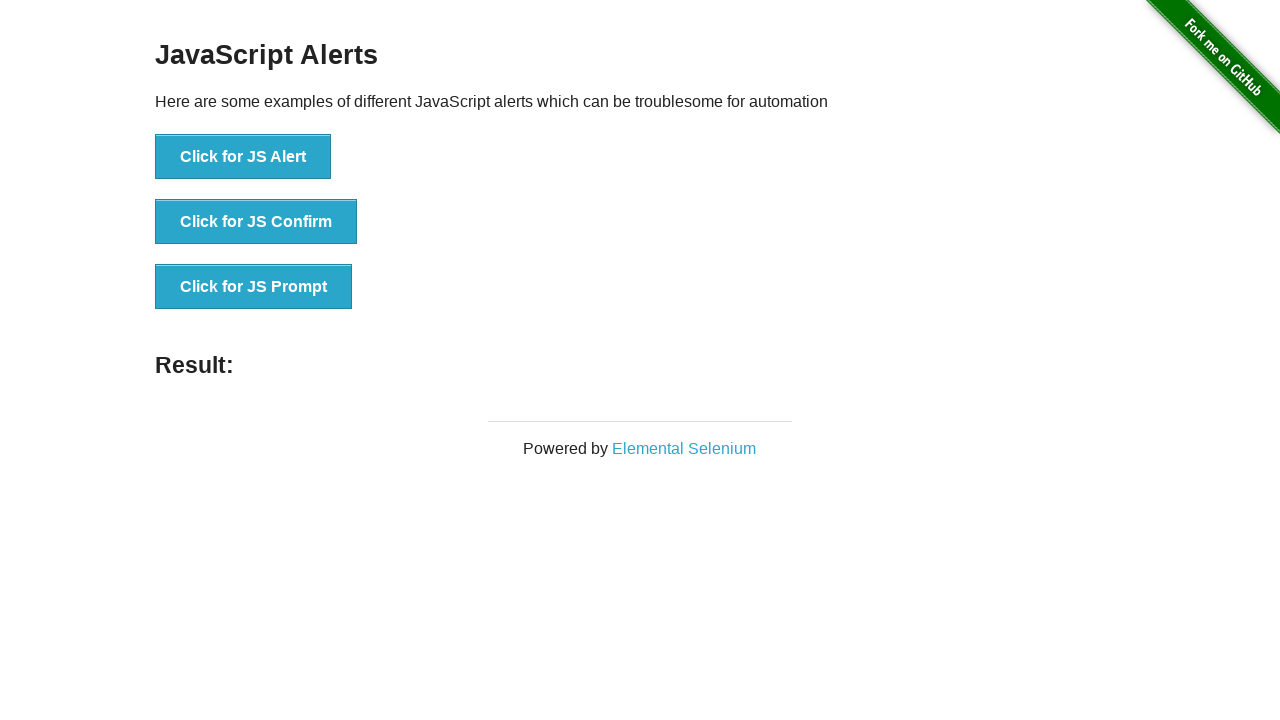

Clicked first button to trigger JavaScript alert at (243, 157) on ul > li:nth-child(1) > button
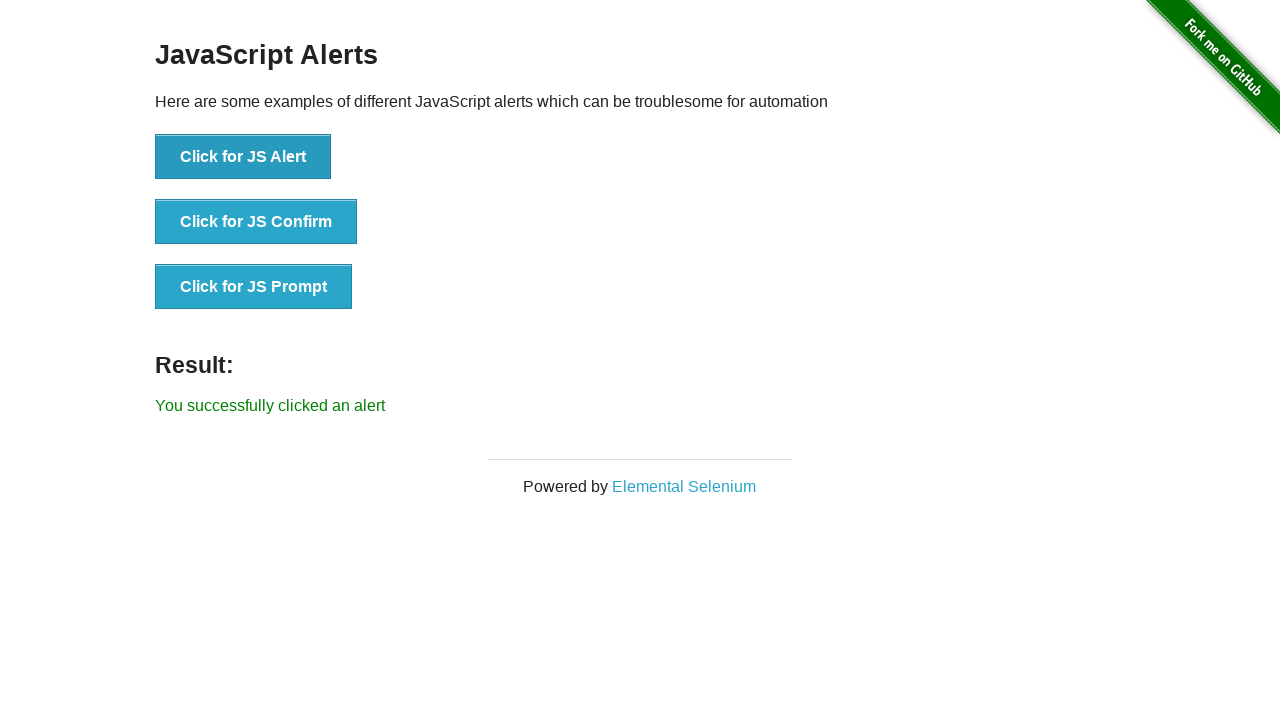

Set up dialog handler to accept alerts
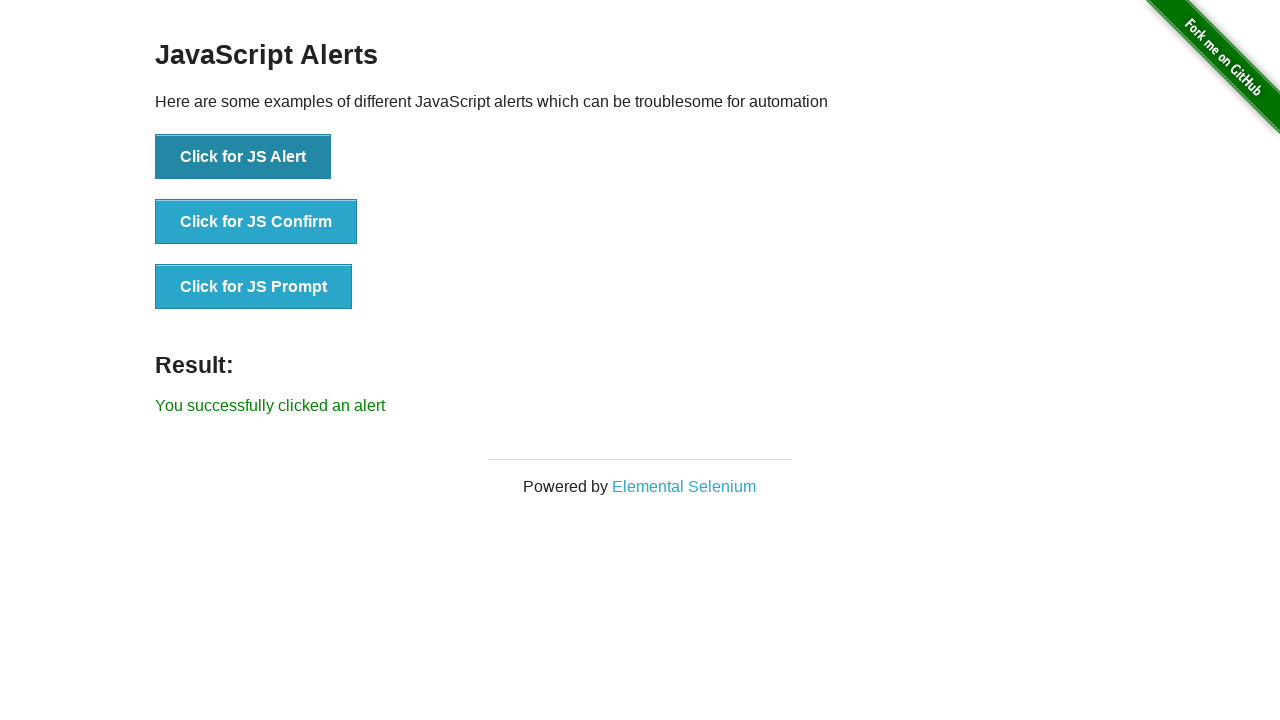

Result message element loaded
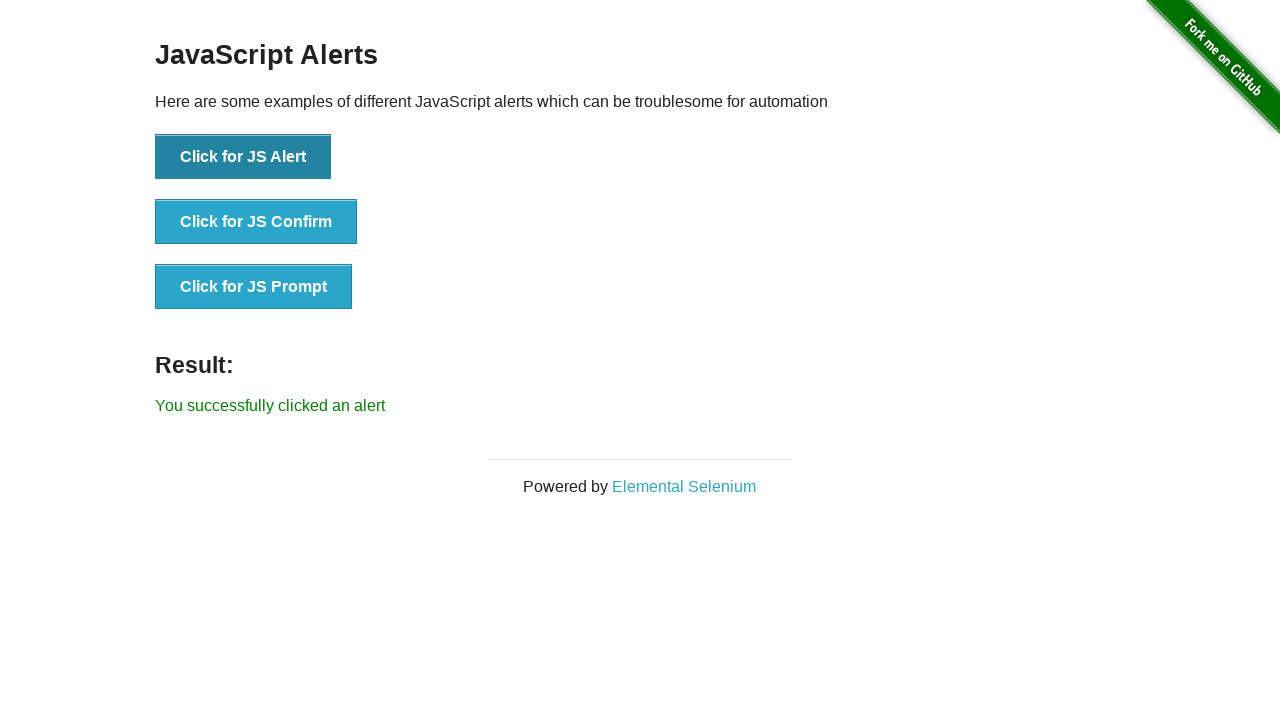

Retrieved result message text content
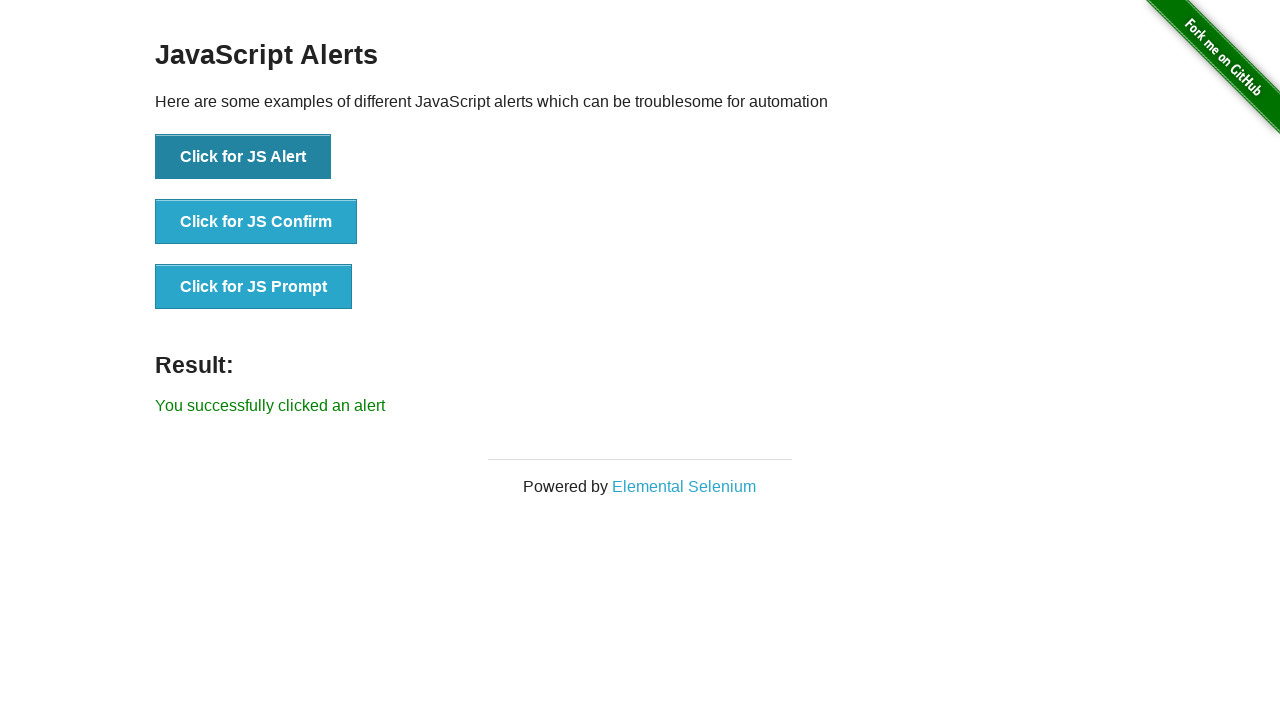

Verified result message equals 'You successfully clicked an alert'
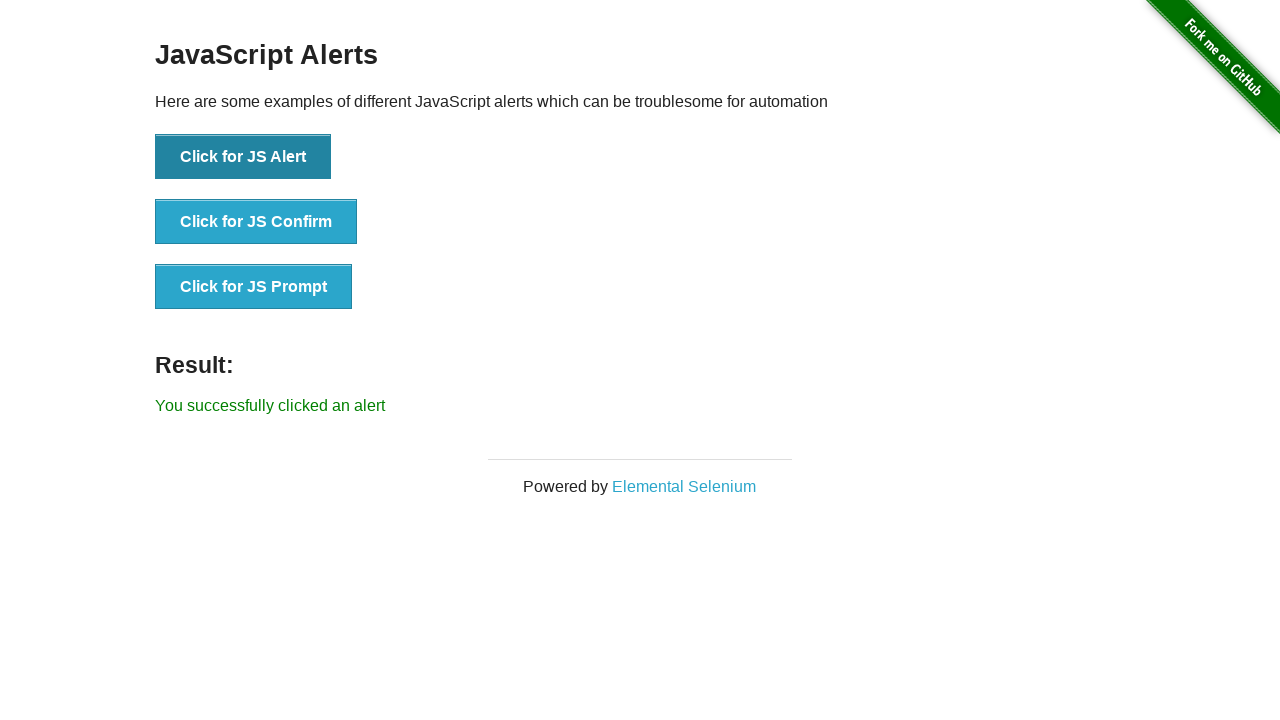

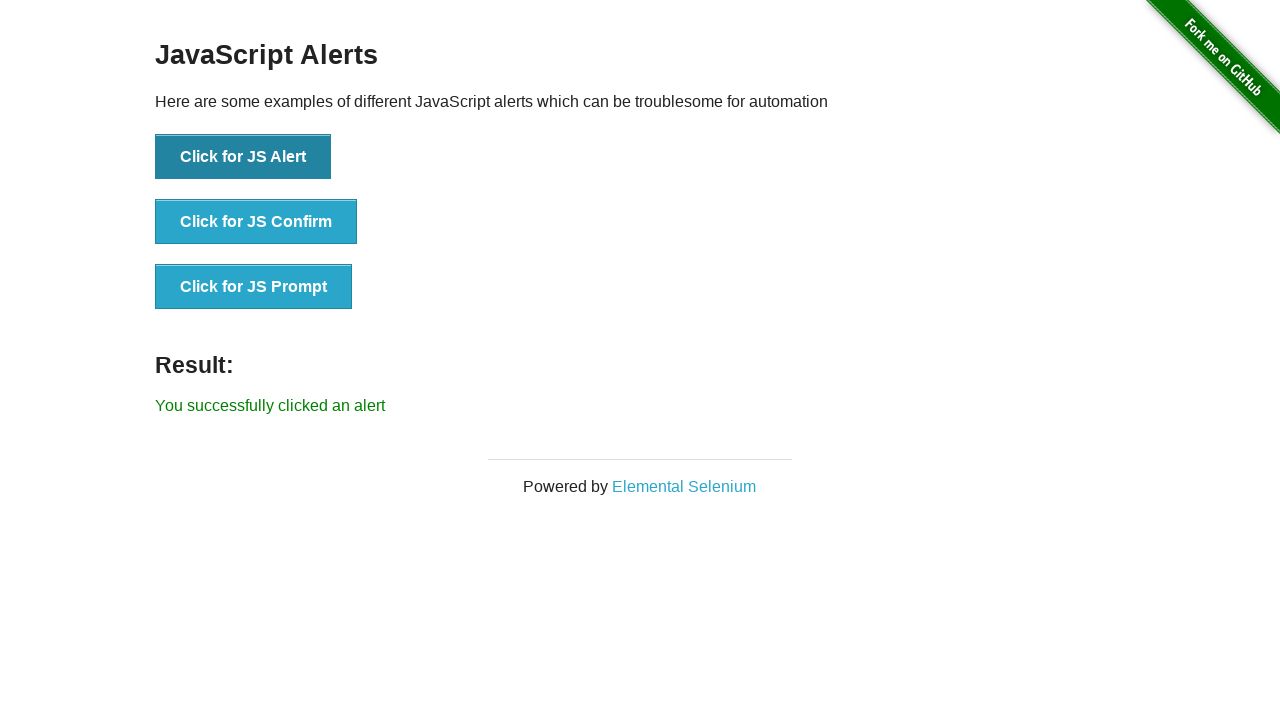